Tests a registration form by filling in first name, last name, and email fields, submitting the form, and verifying the success message is displayed.

Starting URL: http://suninjuly.github.io/registration1.html

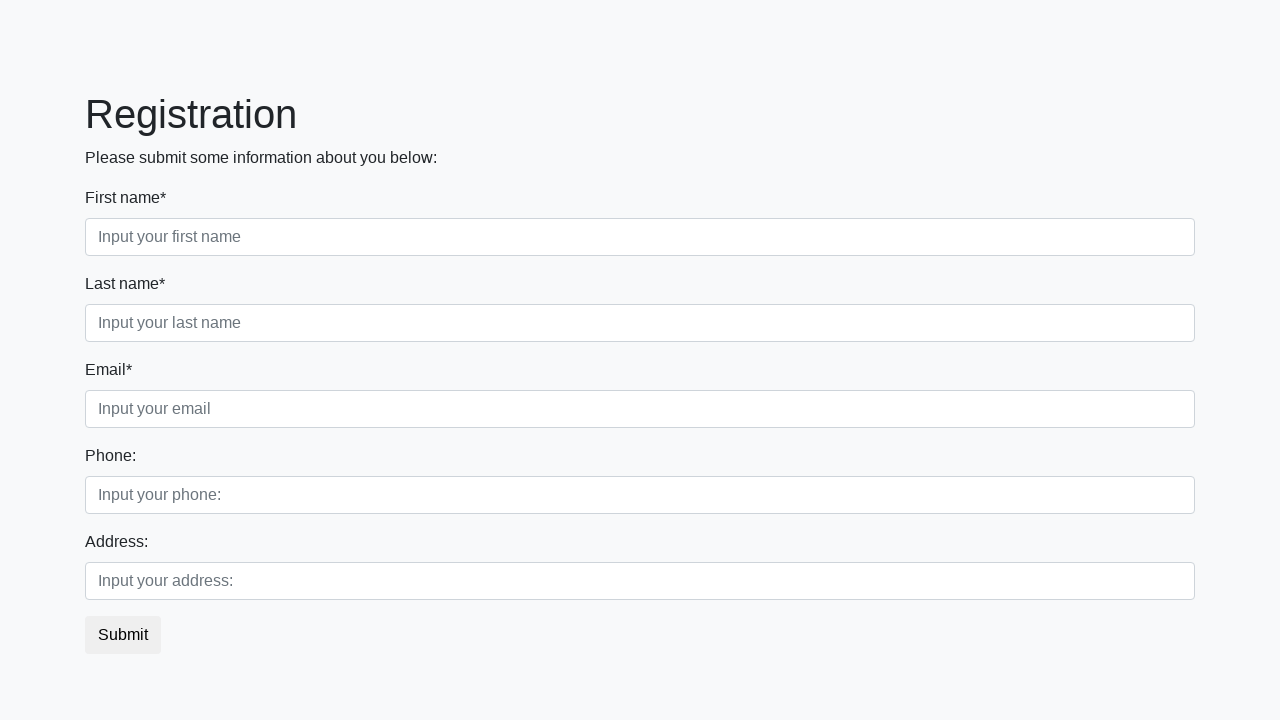

Filled first name field with 'Mikhail' on [placeholder='Input your first name']
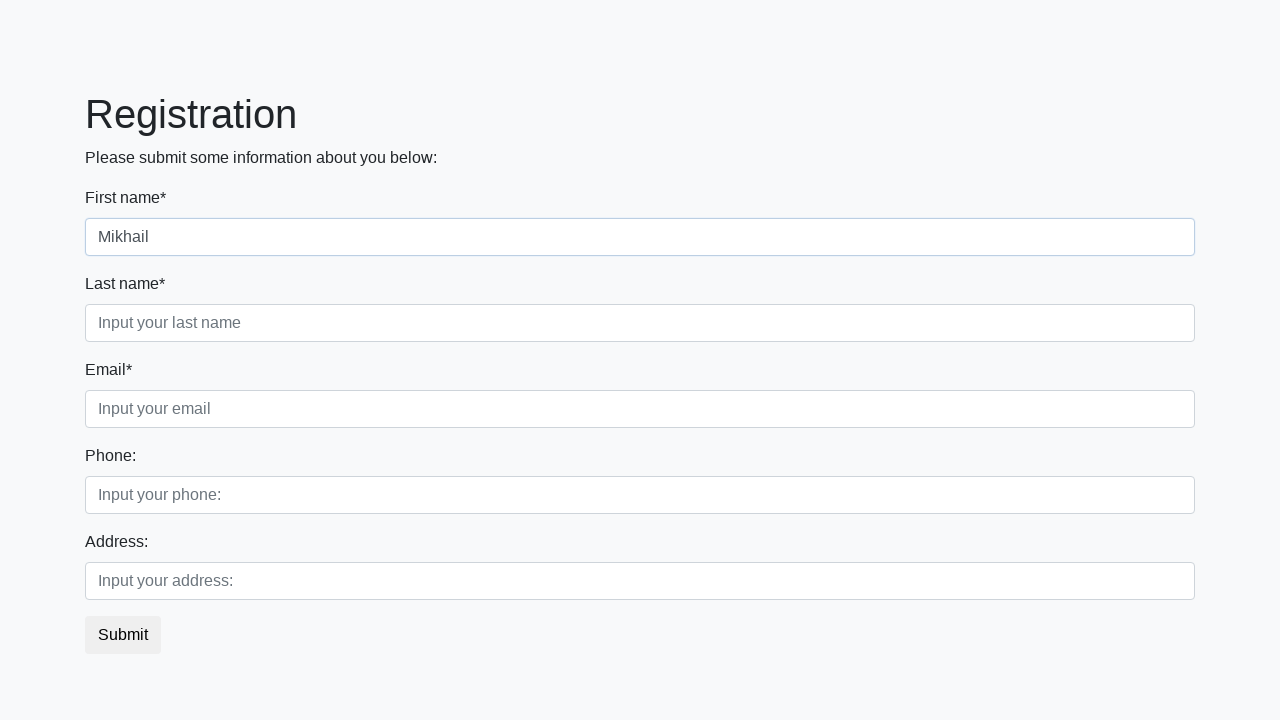

Filled last name field with 'Petrov' on [placeholder='Input your last name']
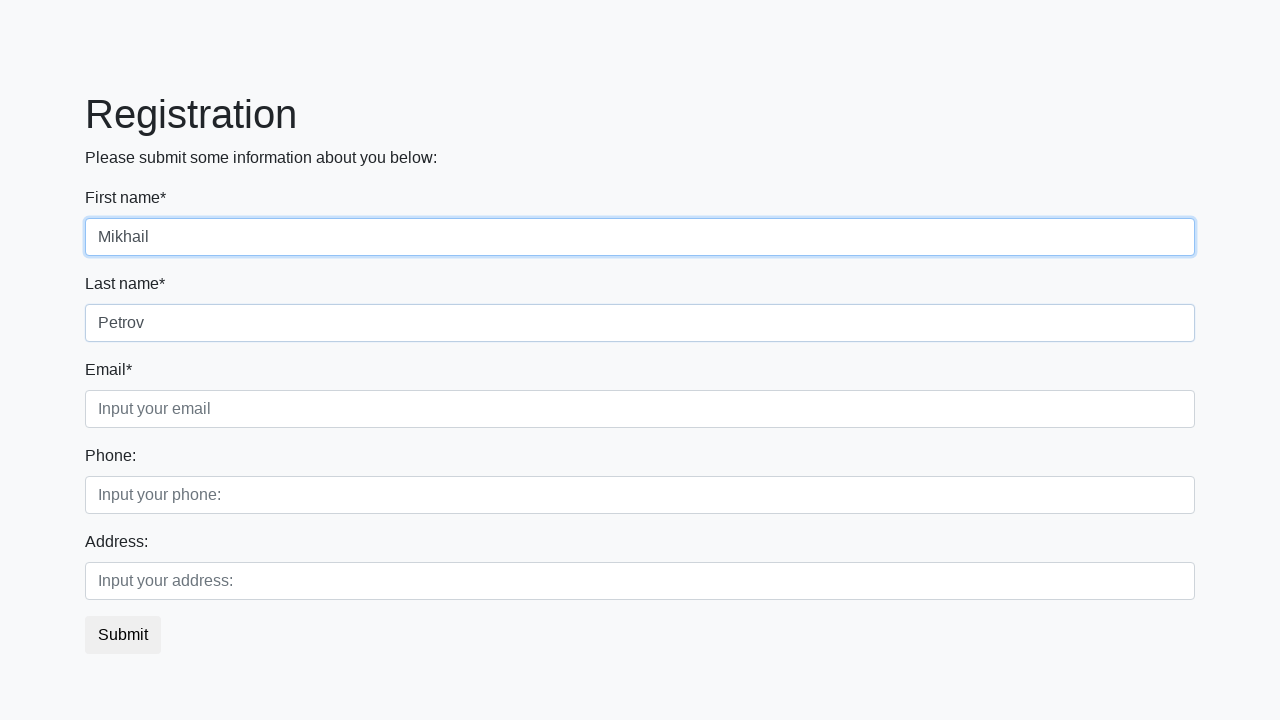

Filled email field with 'mikhail.petrov@example.com' on .third
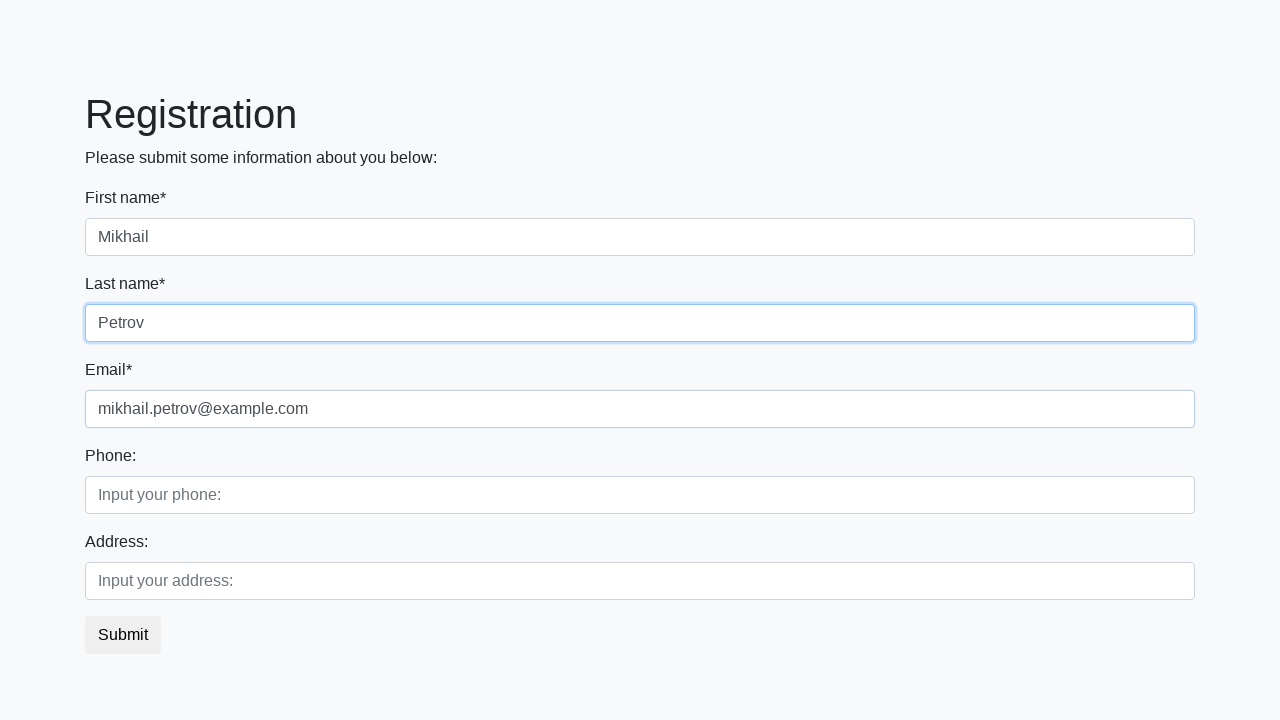

Clicked submit button to register at (123, 635) on button.btn
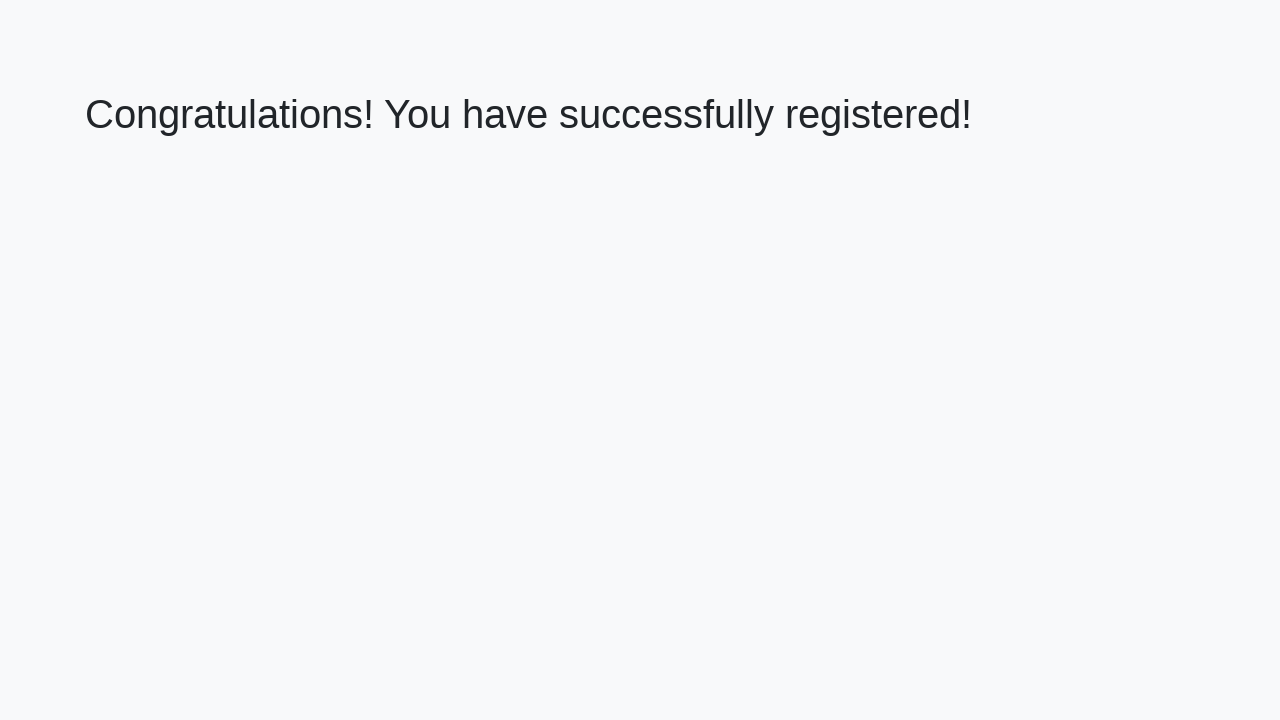

Success message header loaded
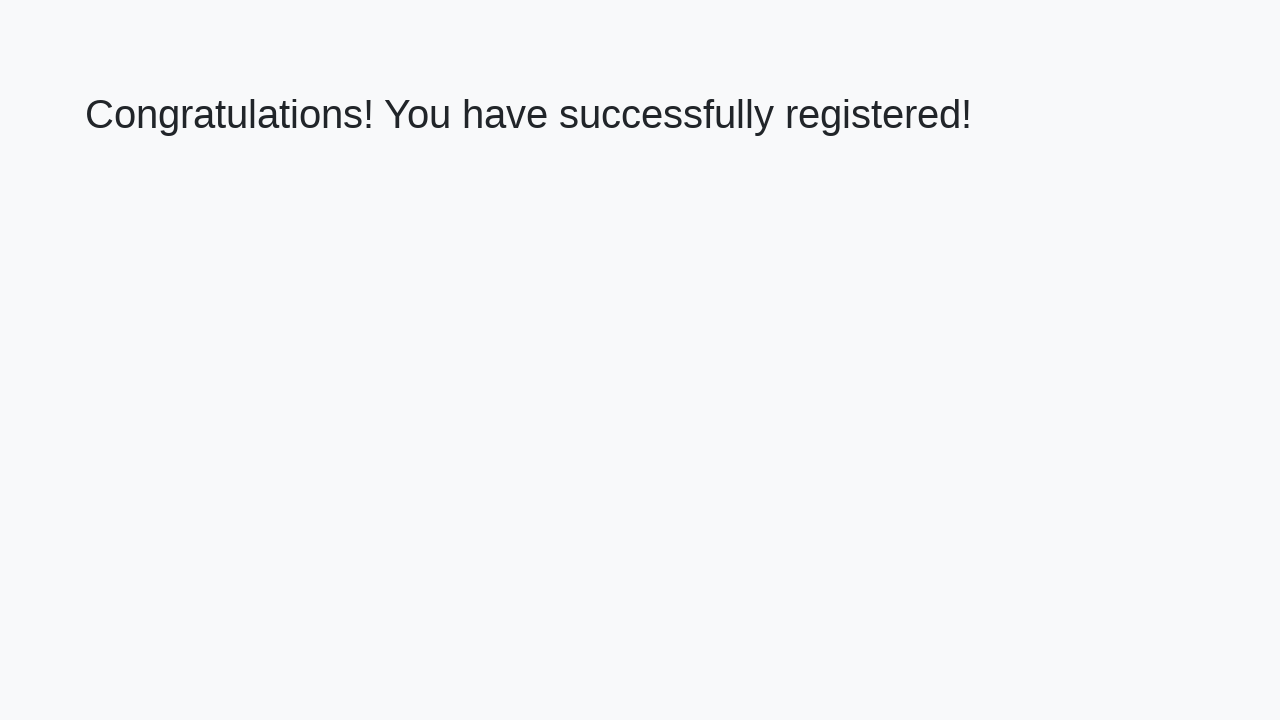

Retrieved success message text: 'Congratulations! You have successfully registered!'
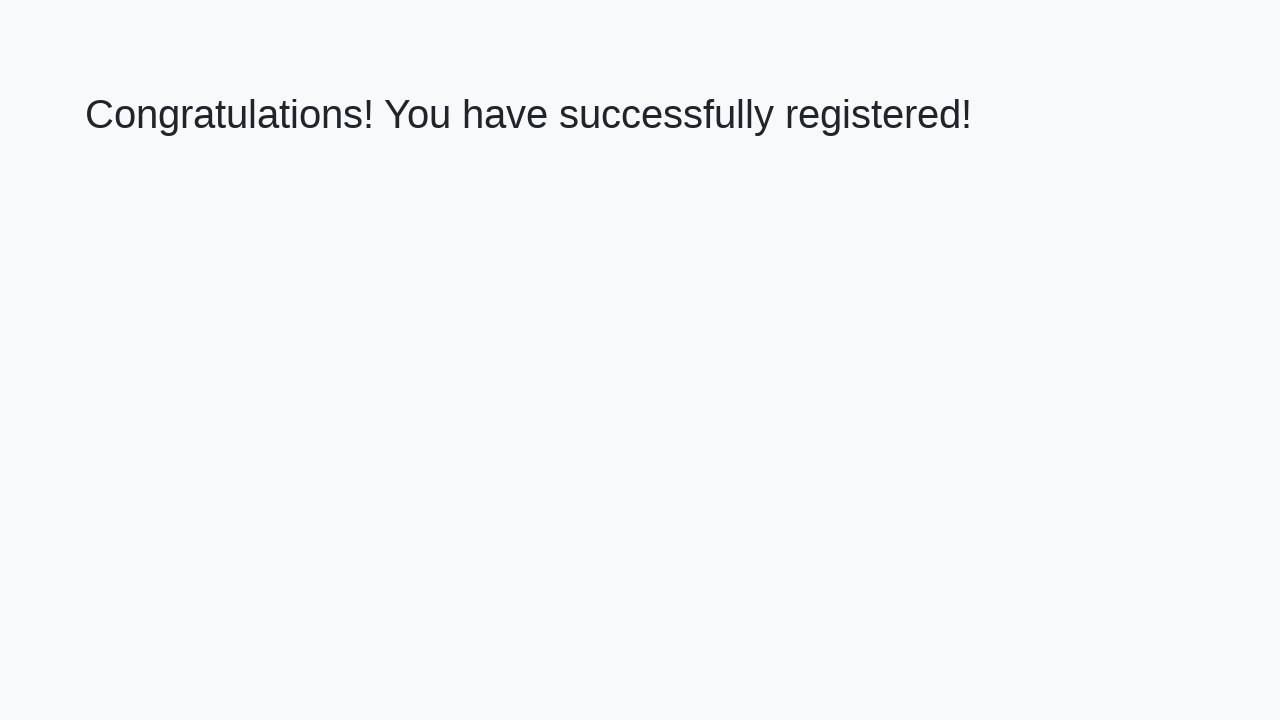

Verified success message is 'Congratulations! You have successfully registered!'
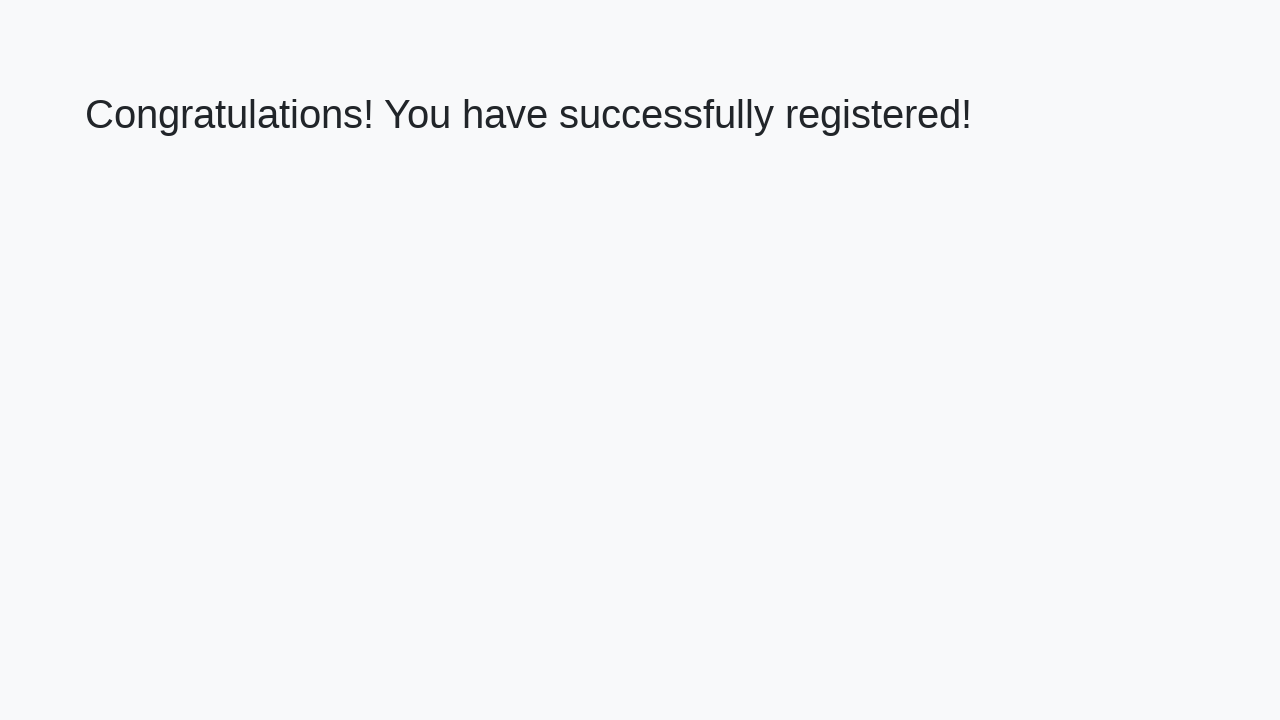

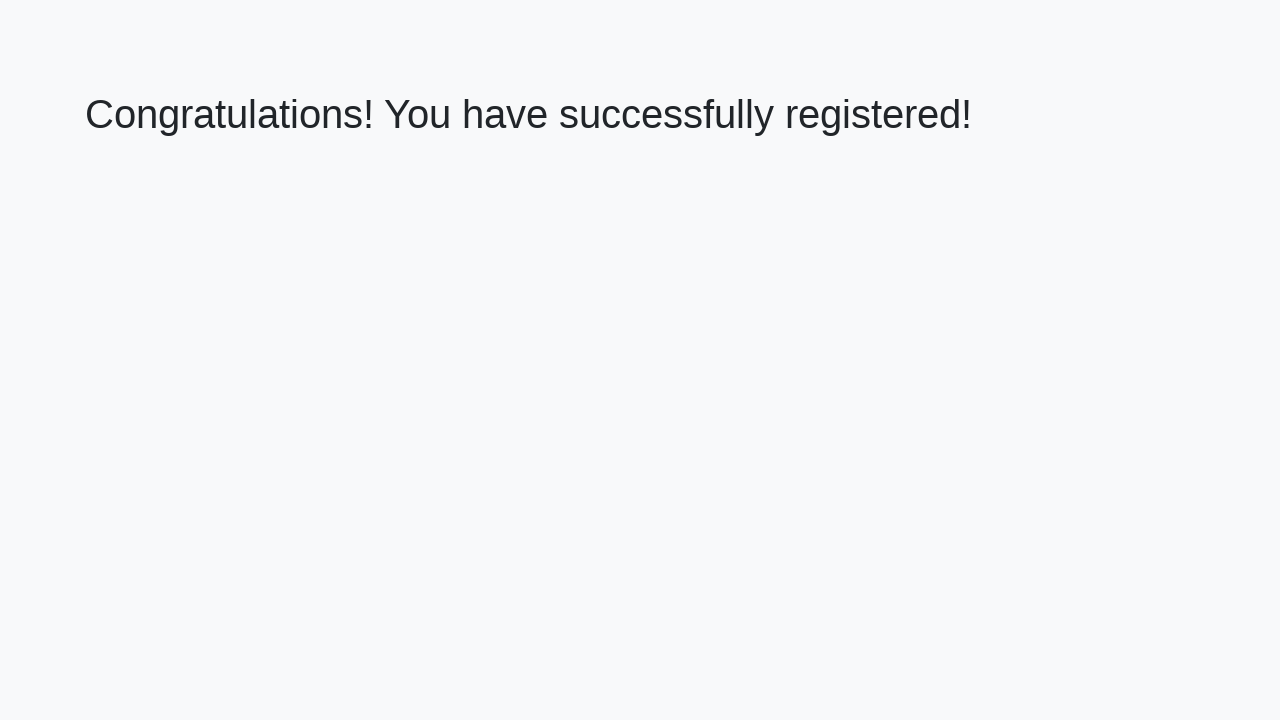